Tests interaction with form elements using relative positioning to find labels and inputs

Starting URL: https://rahulshettyacademy.com/angularpractice/

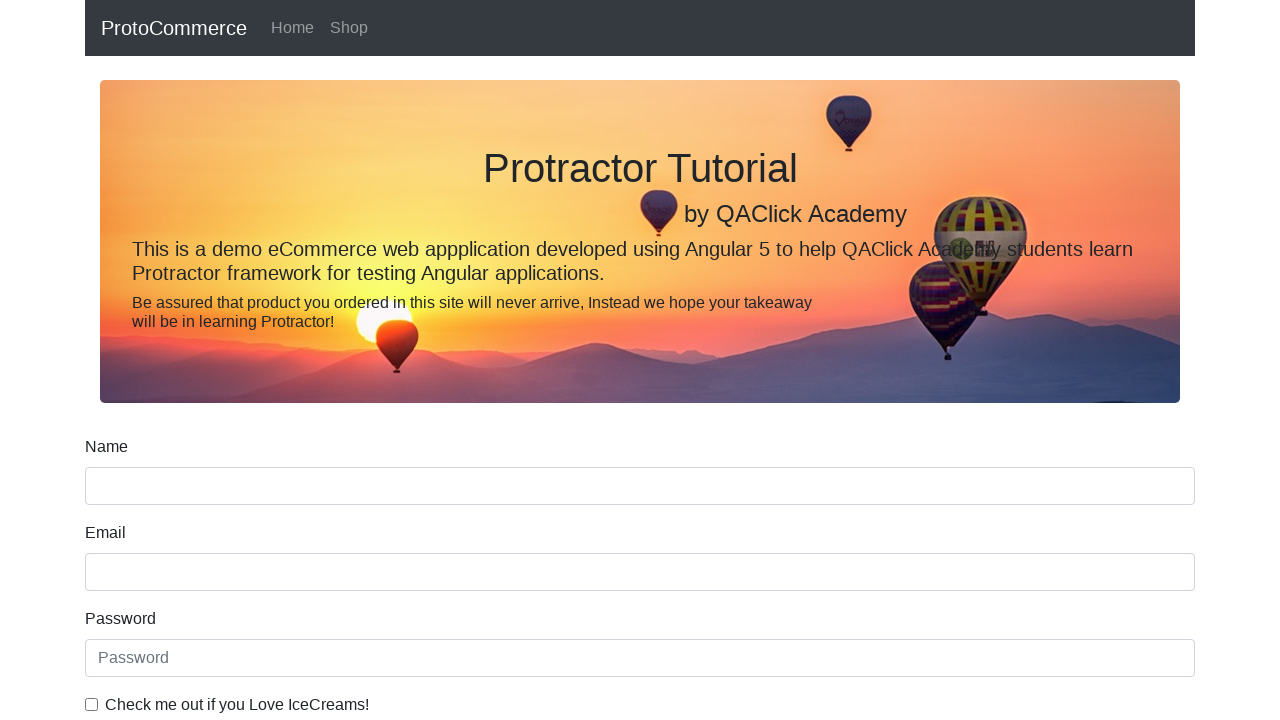

Located the date of birth label using for attribute
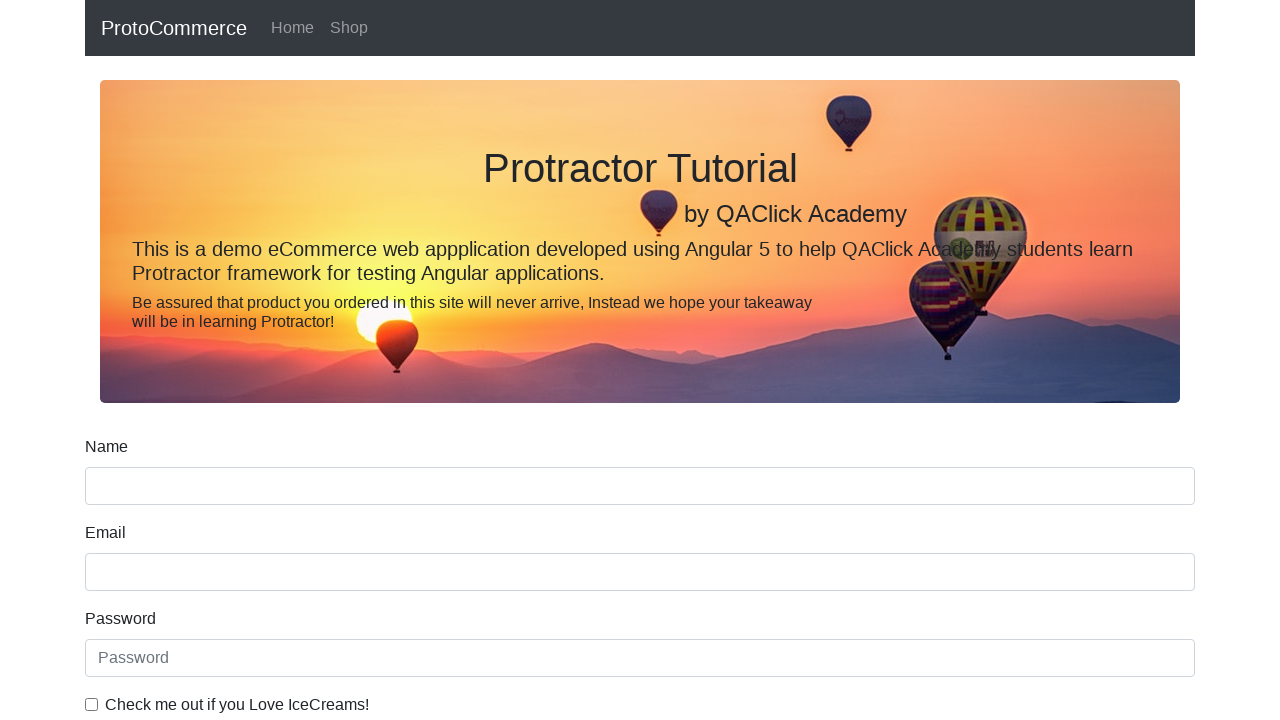

Clicked date input field using relative locator (following-sibling) at (640, 412) on [for='dateofBirth'] >> xpath=following-sibling::input
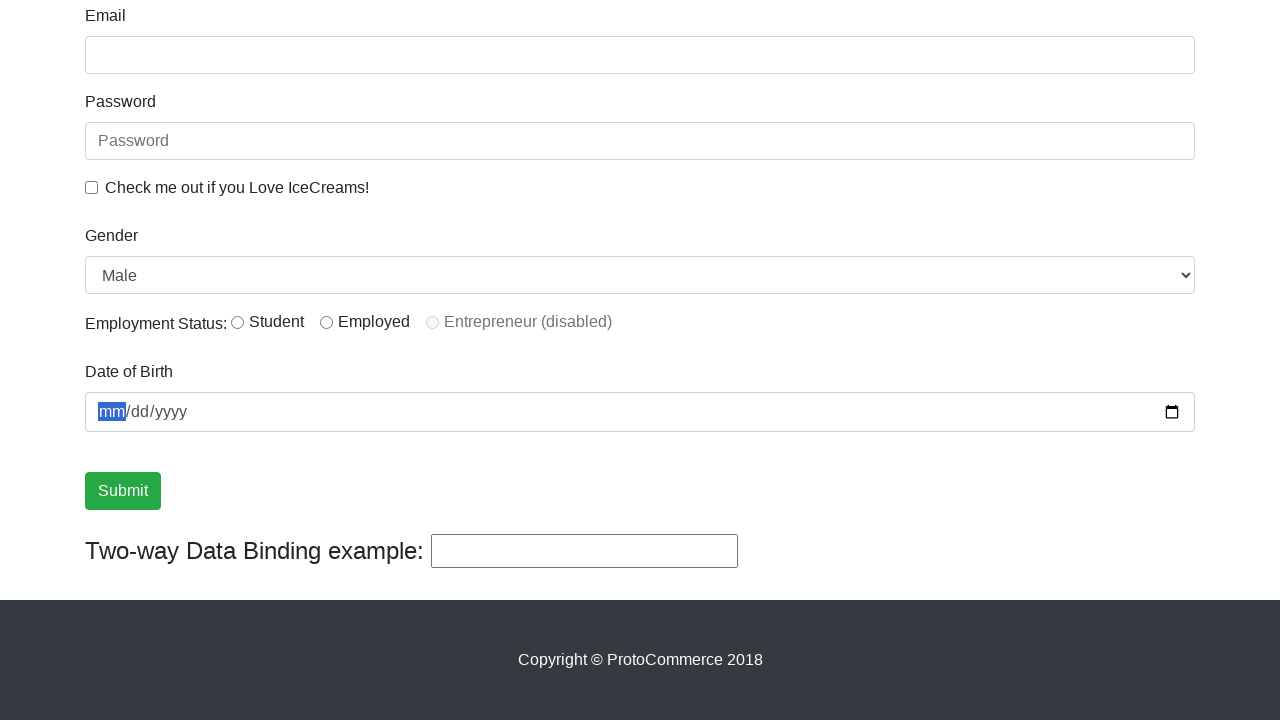

Located the ice cream checkbox label by text
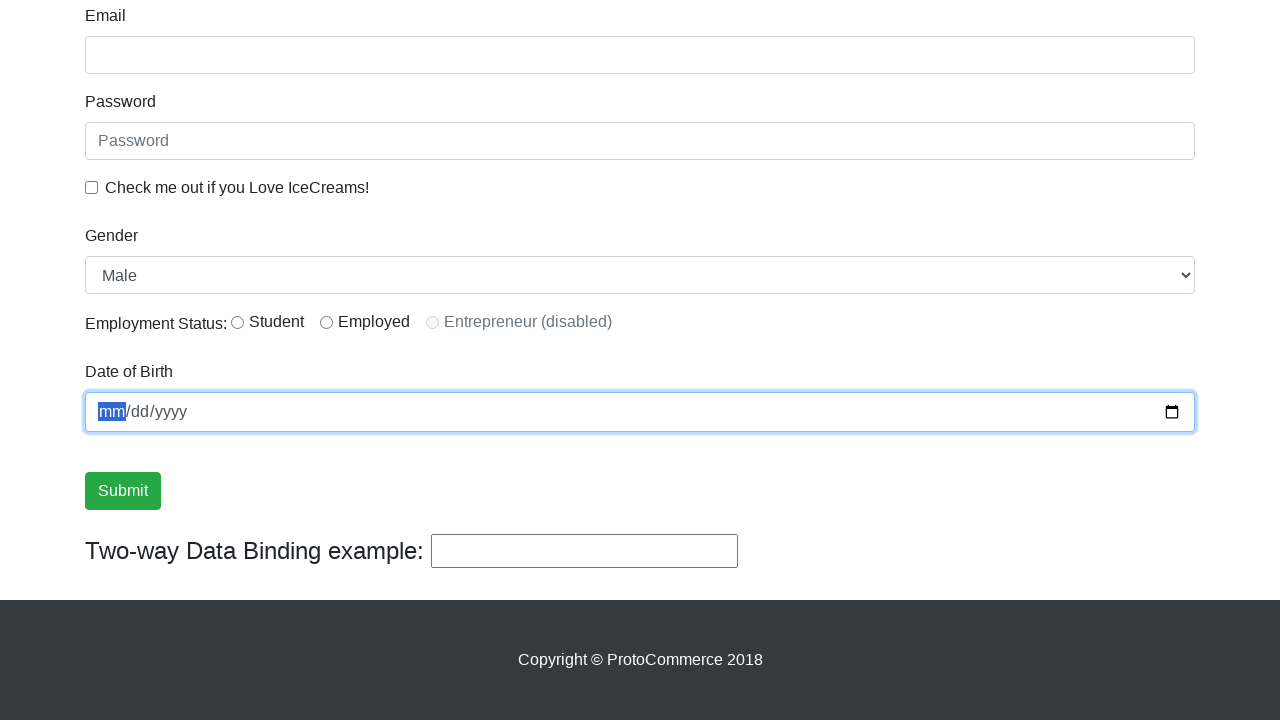

Clicked the first checkbox element (ice cream checkbox) at (92, 187) on input[type='checkbox'] >> nth=0
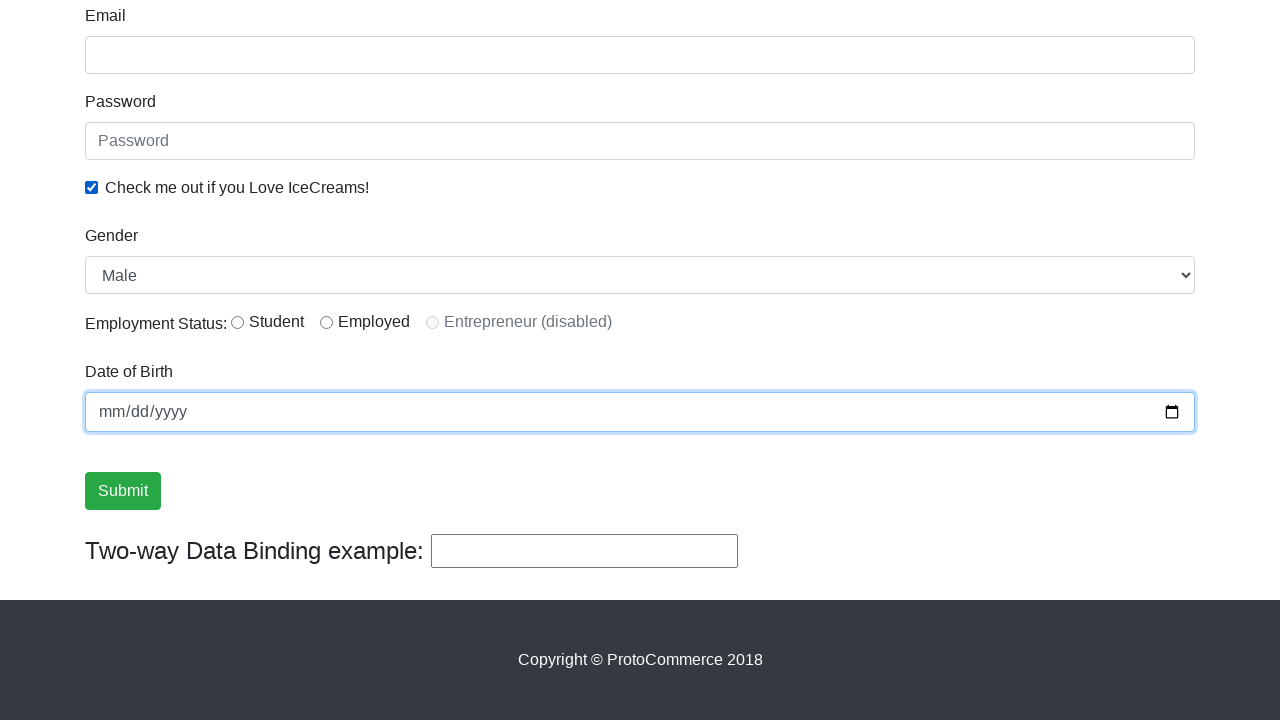

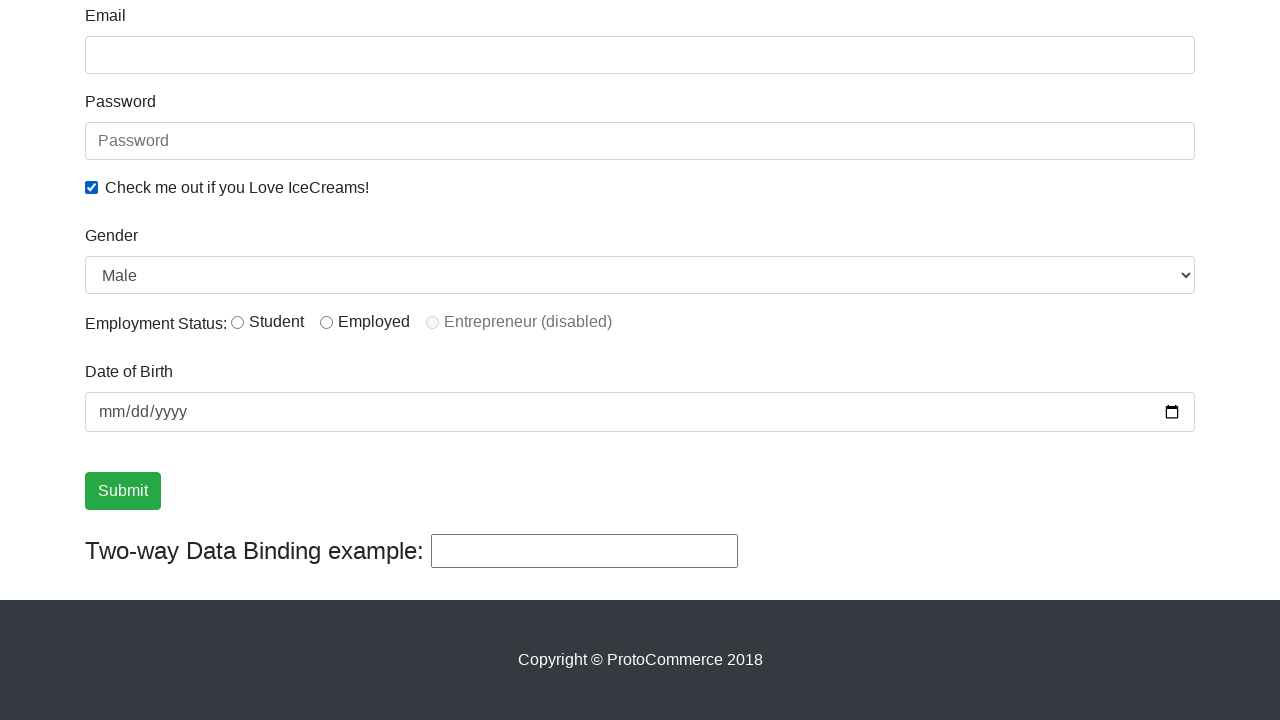